Tests sorting the Due column in descending order by clicking the column header twice and verifying the values are sorted in reverse order.

Starting URL: http://the-internet.herokuapp.com/tables

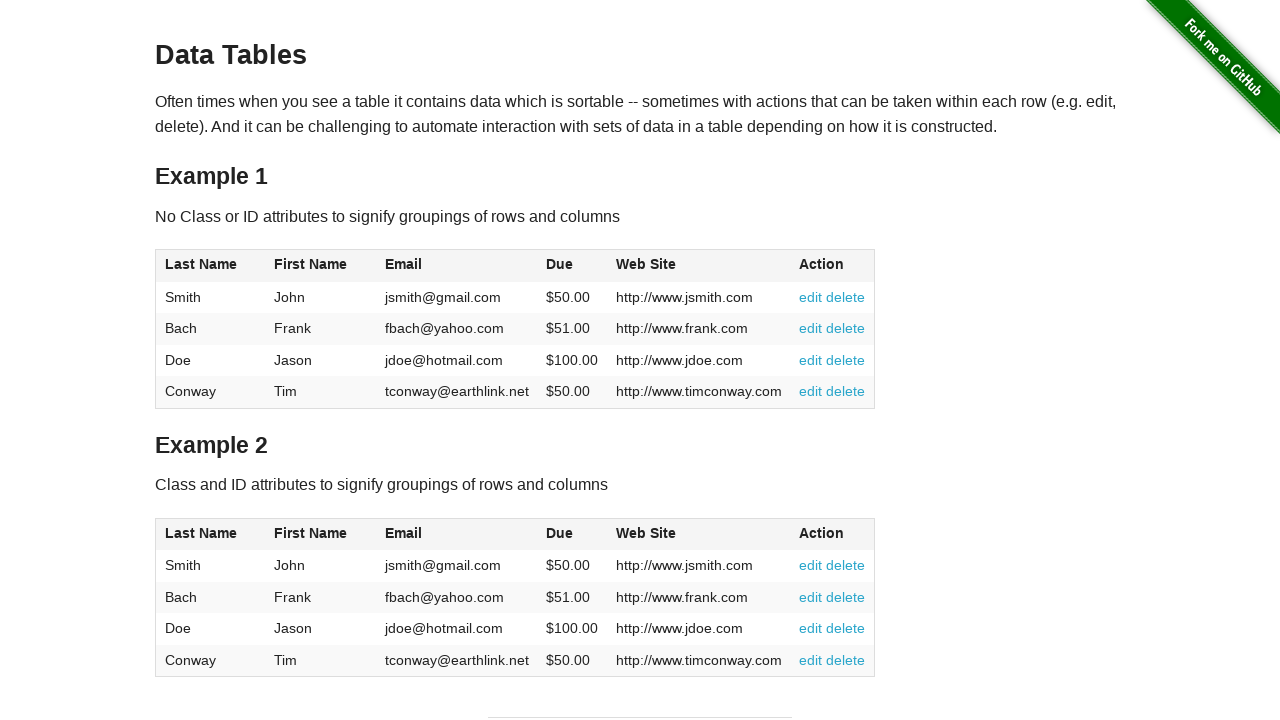

Clicked Due column header first time for ascending sort at (572, 266) on #table1 thead tr th:nth-child(4)
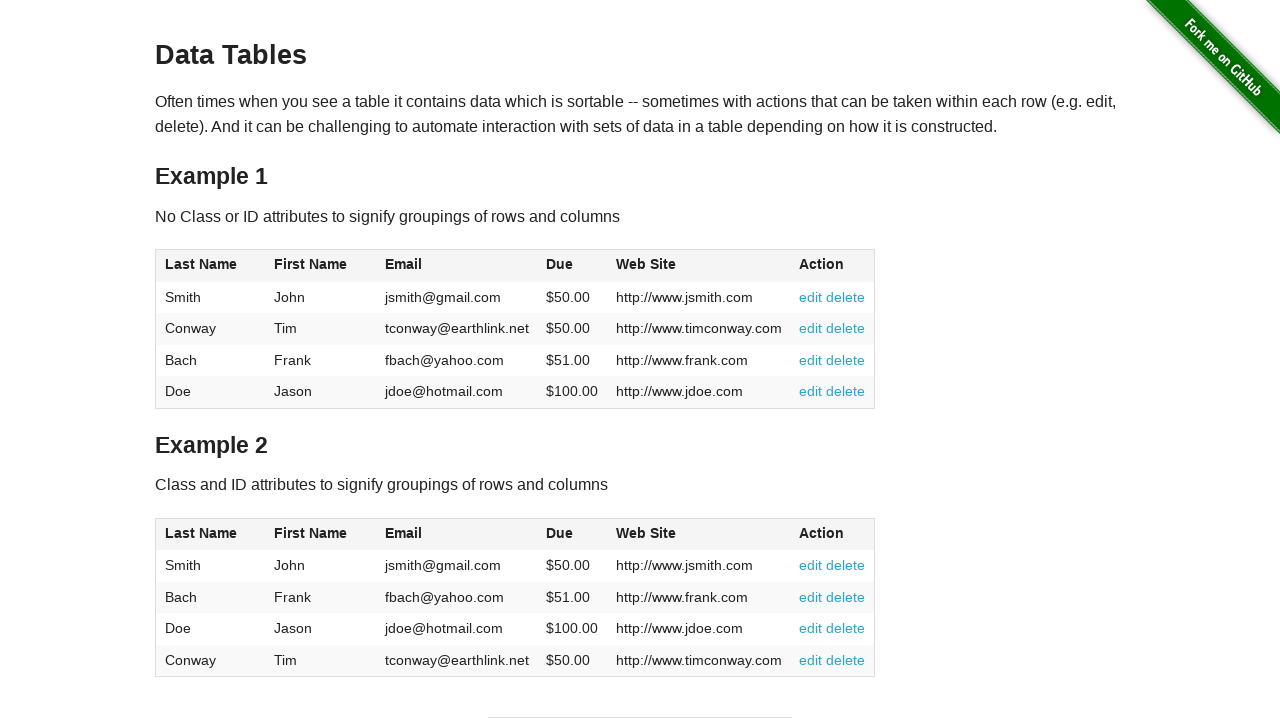

Clicked Due column header second time for descending sort at (572, 266) on #table1 thead tr th:nth-child(4)
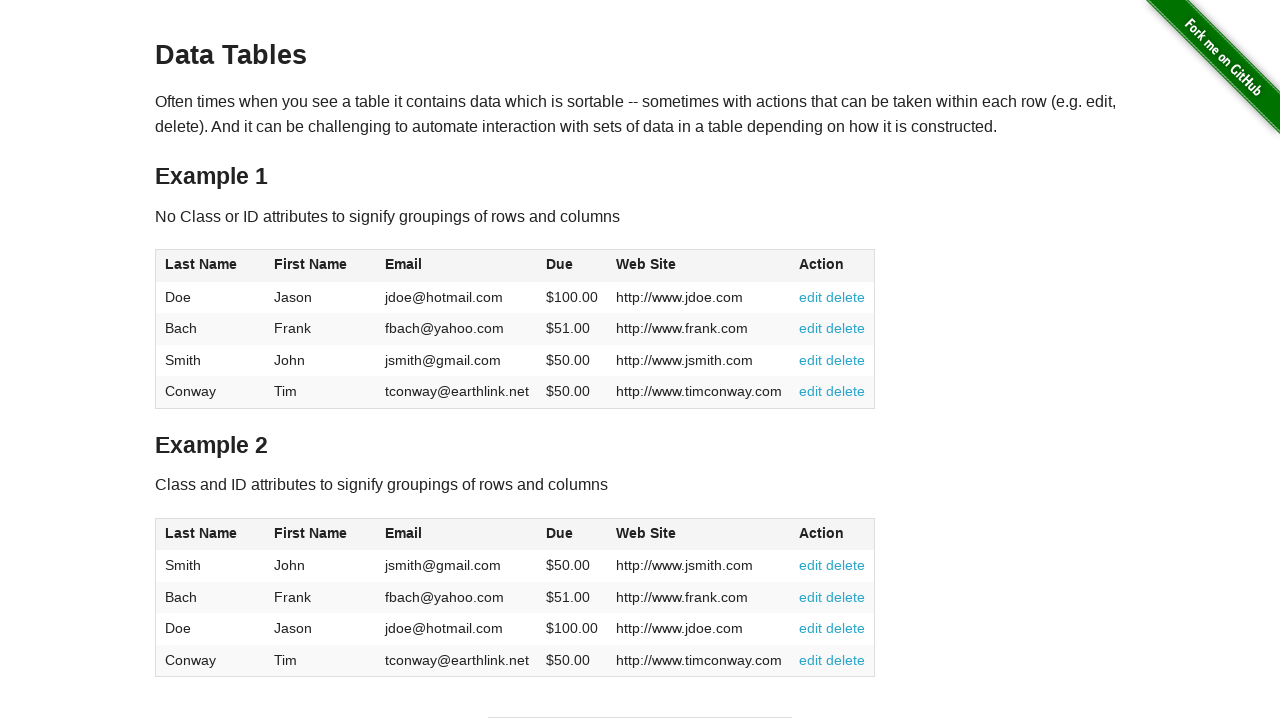

Waited for Due column values to be present
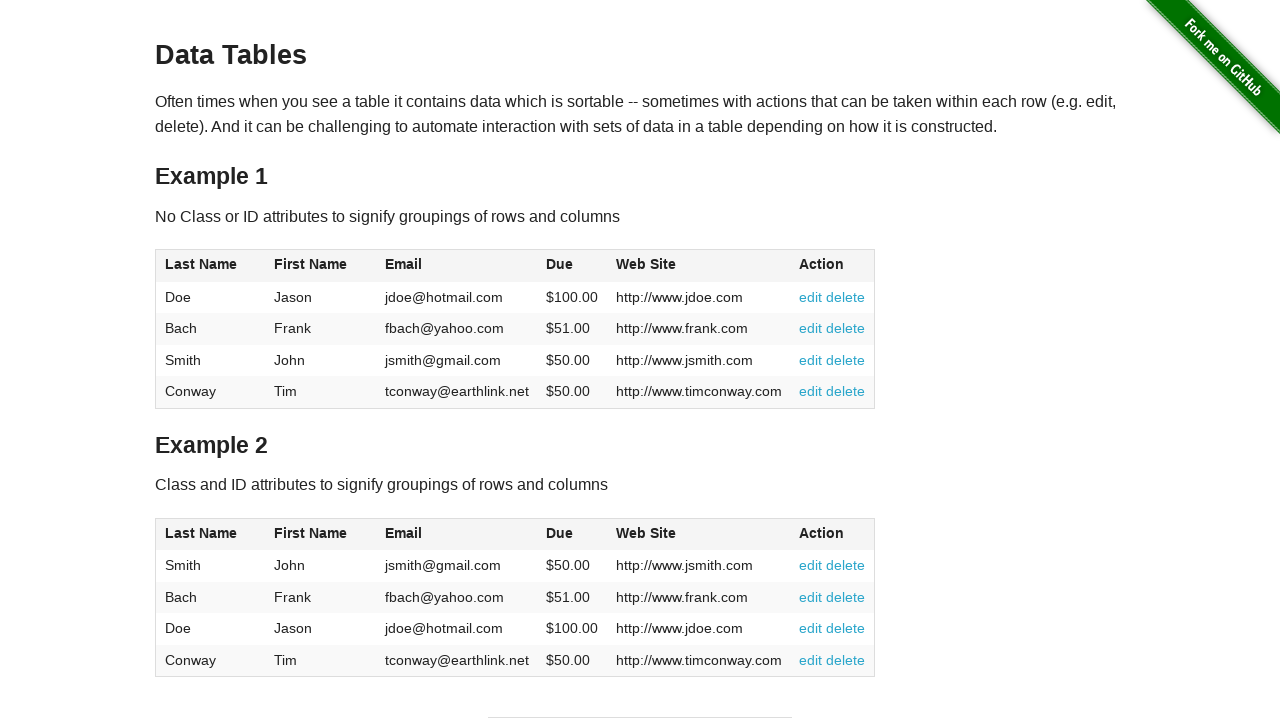

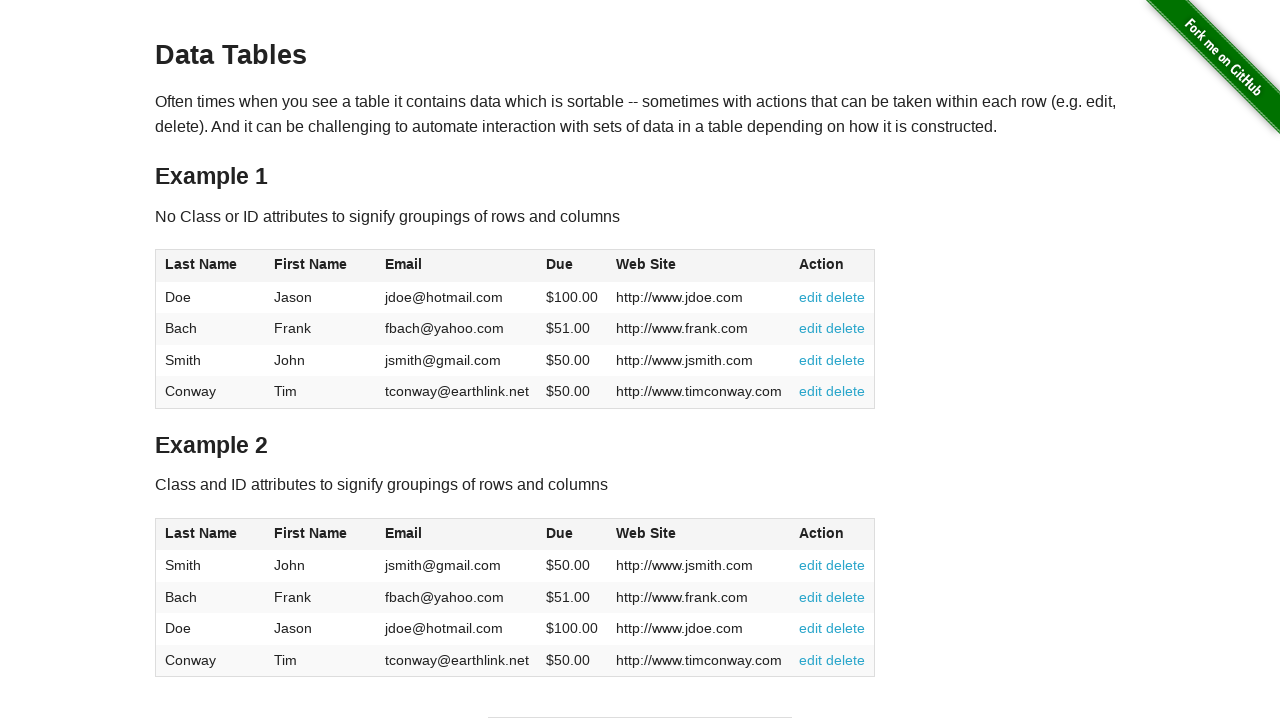